Tests dropdown menu interaction by clicking the dropdown button and selecting the autocomplete option

Starting URL: https://formy-project.herokuapp.com/dropdown

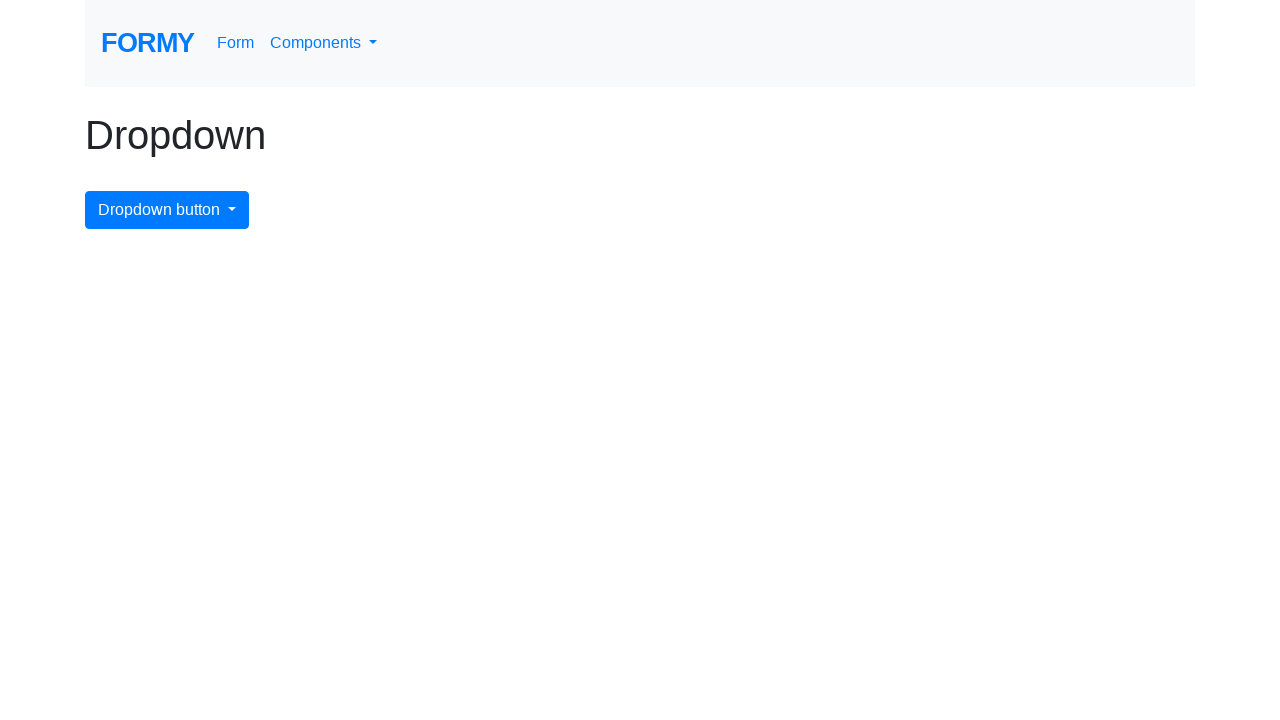

Clicked dropdown menu button to open it at (167, 210) on #dropdownMenuButton
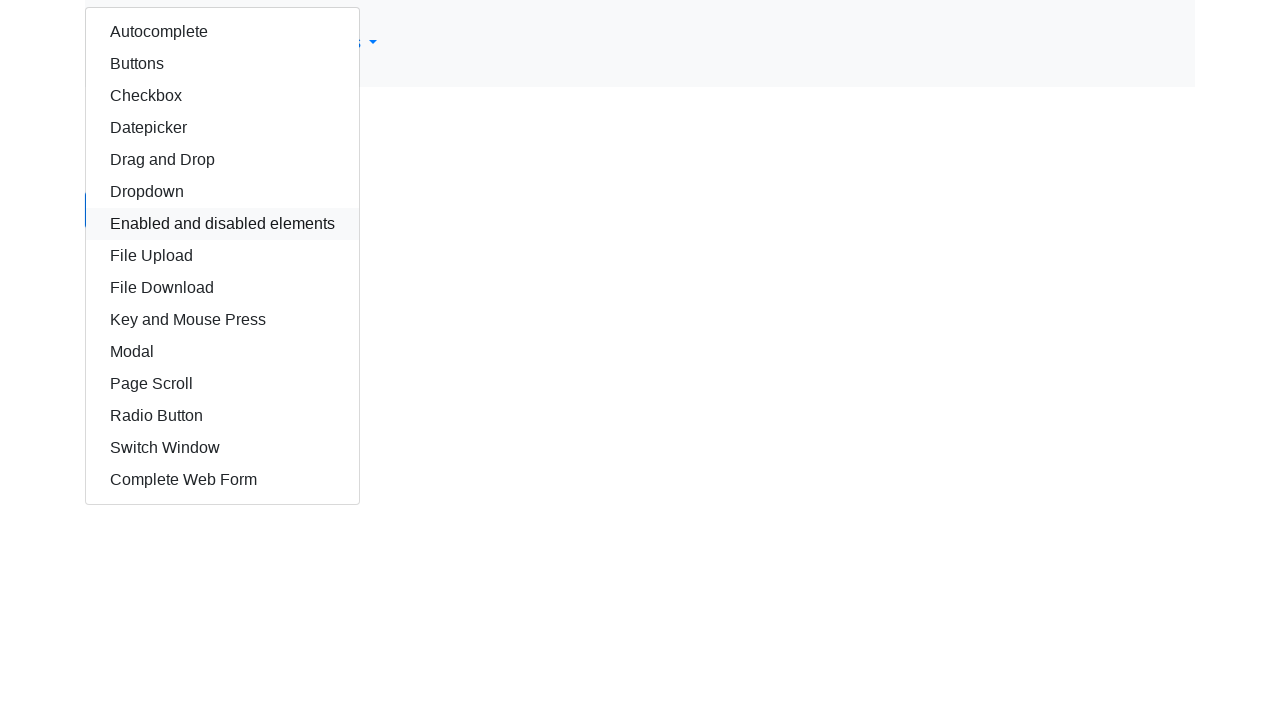

Selected autocomplete option from dropdown at (222, 32) on #autocomplete
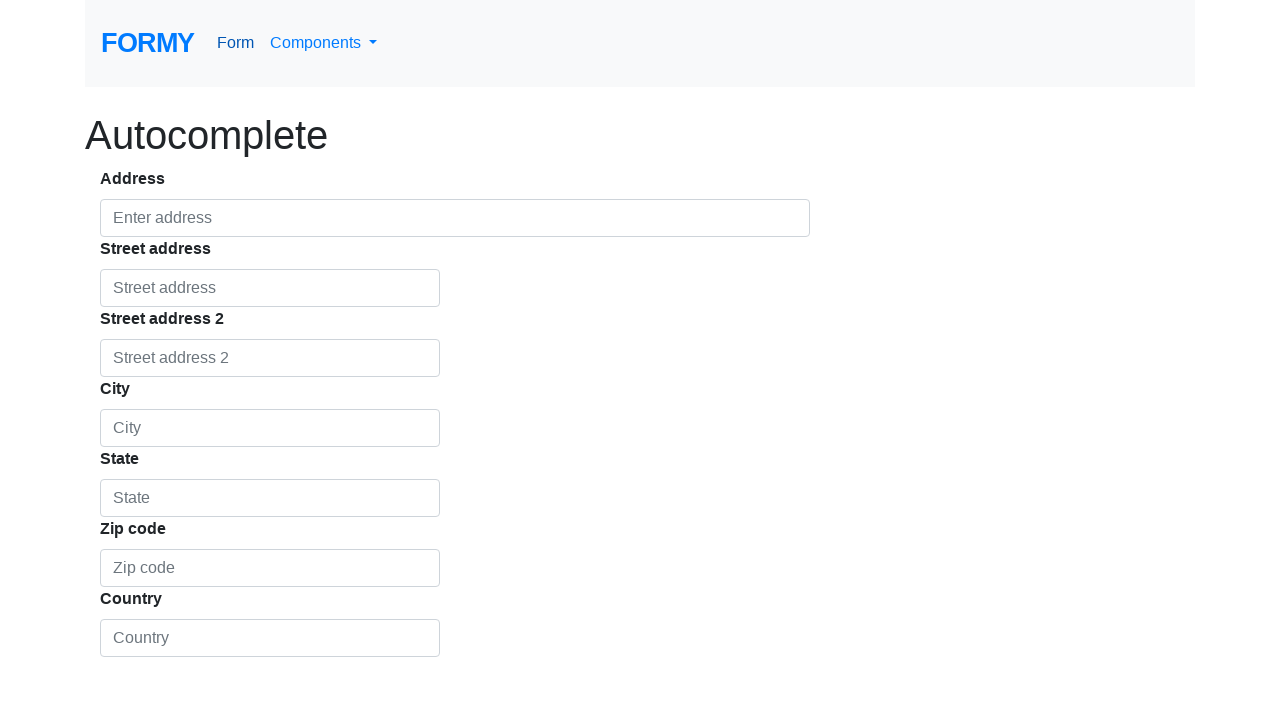

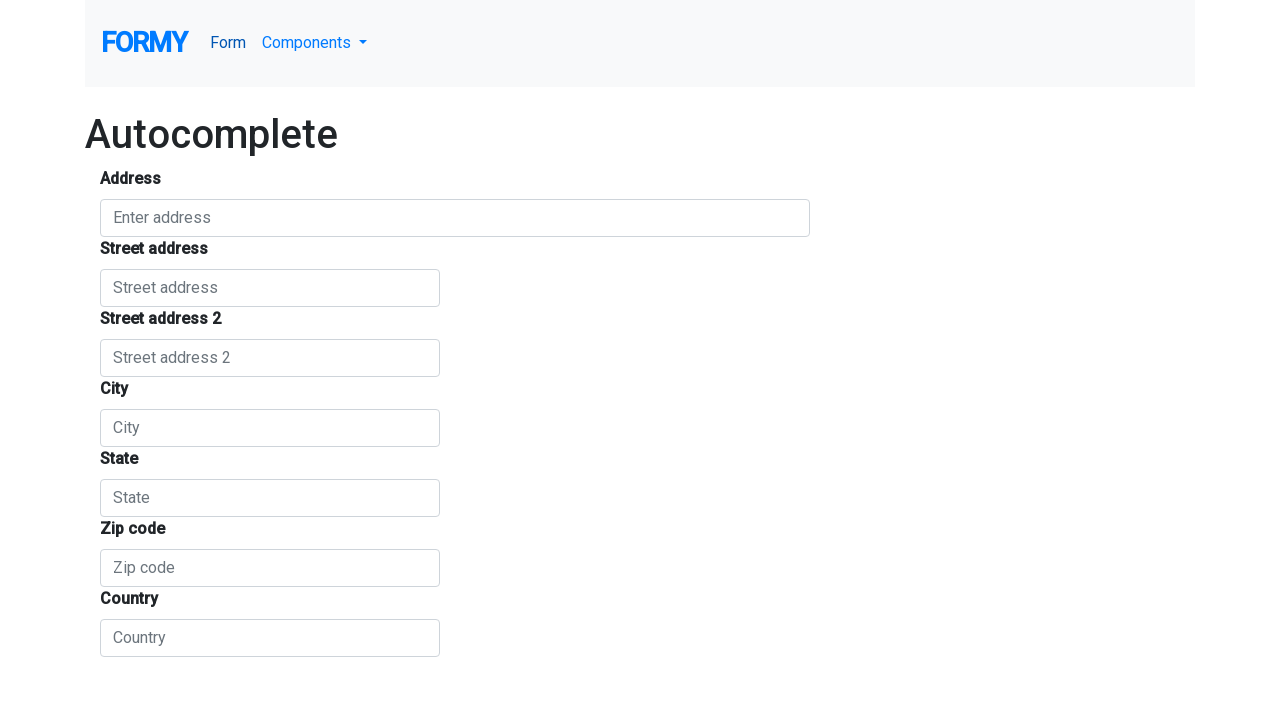